Tests filtering free events by clicking on "Безопасность" (Security) category filter

Starting URL: https://skillfactory.ru/free-events

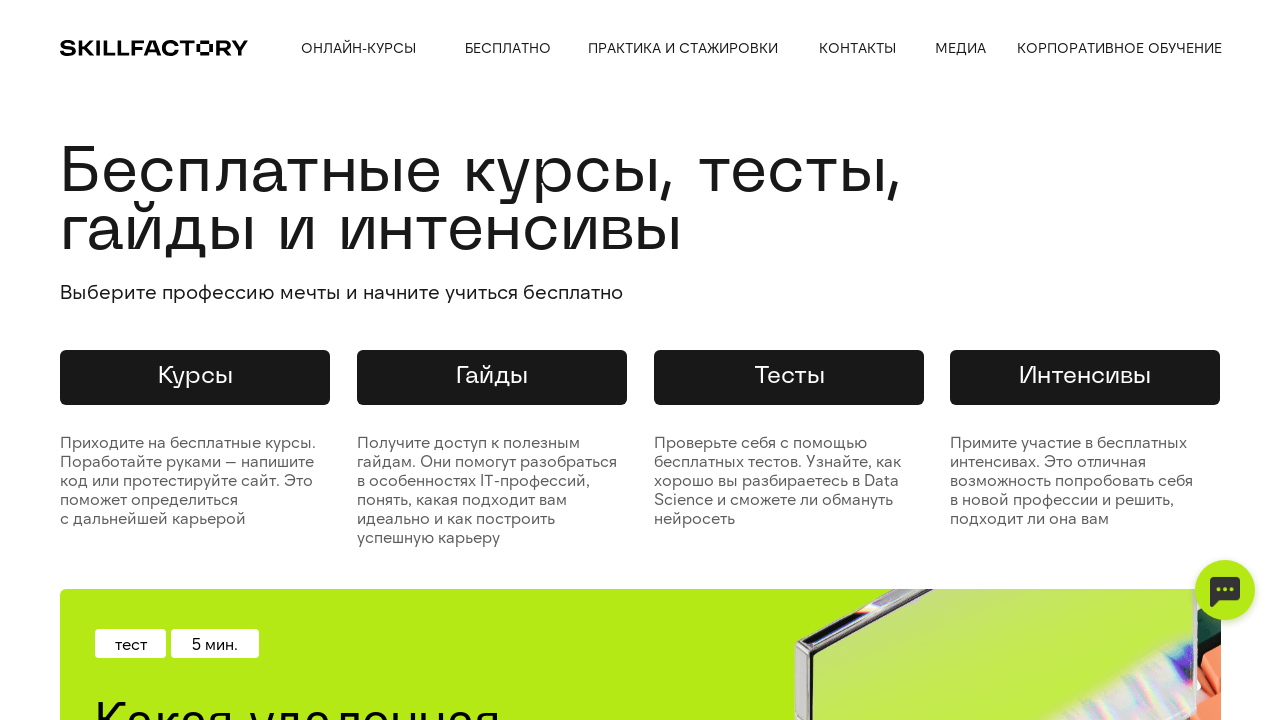

Clicked on 'Безопасность' (Security) category filter at (120, 361) on xpath=//div[text()='Безопасность']
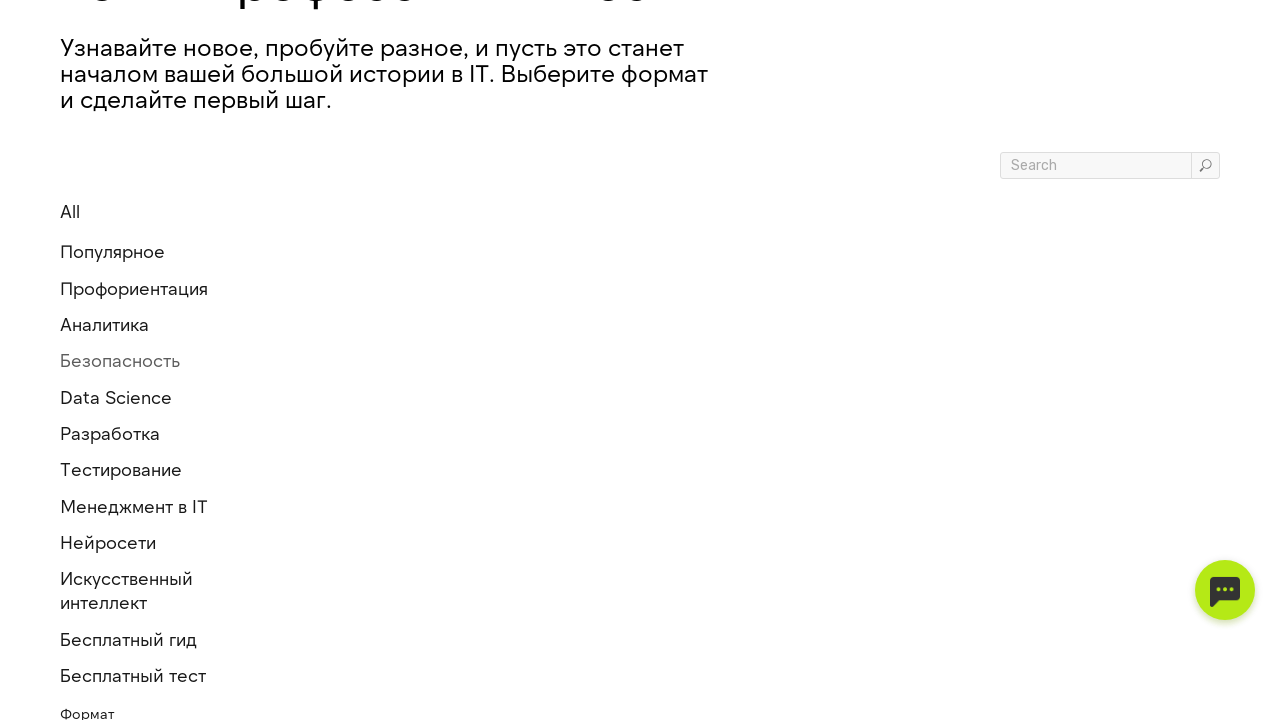

Waited for page to load after clicking Security filter
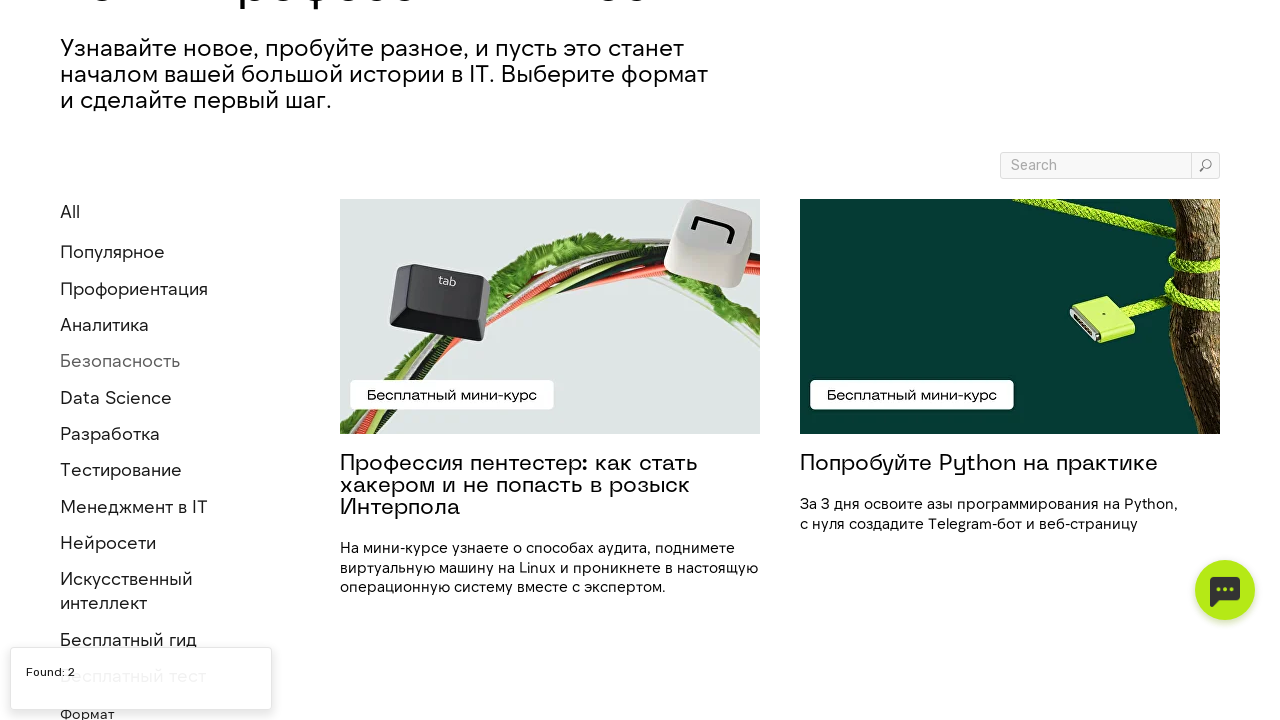

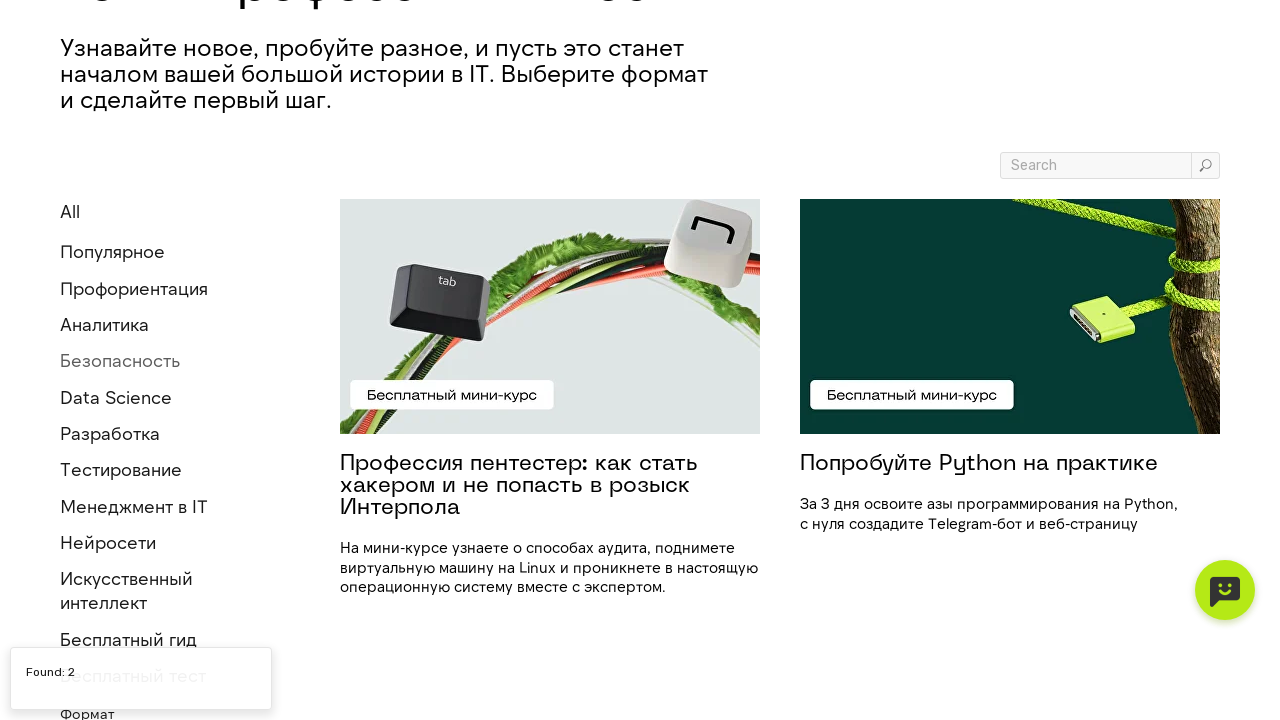